Tests non-select dropdown interaction by clicking to open the dropdown and selecting a specific option

Starting URL: https://www.leafground.com/select.xhtml

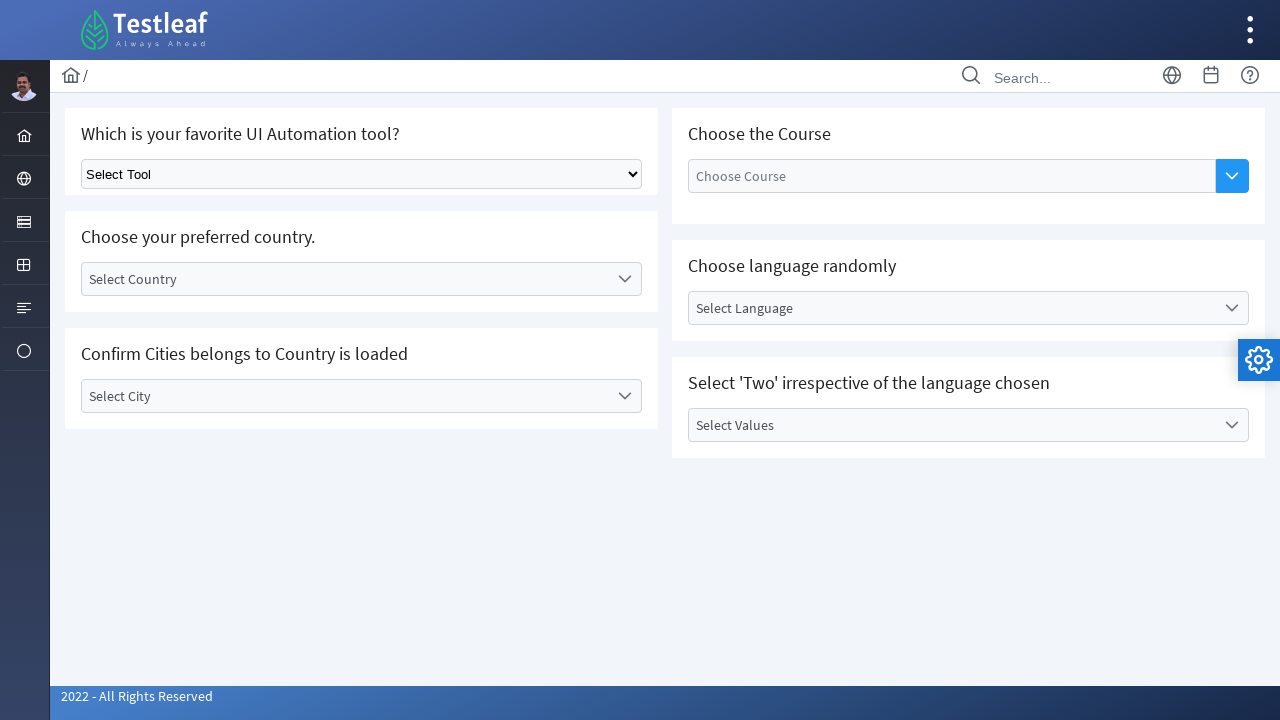

Clicked to open the non-select dropdown at (345, 279) on [id='j_idt87:country_label']
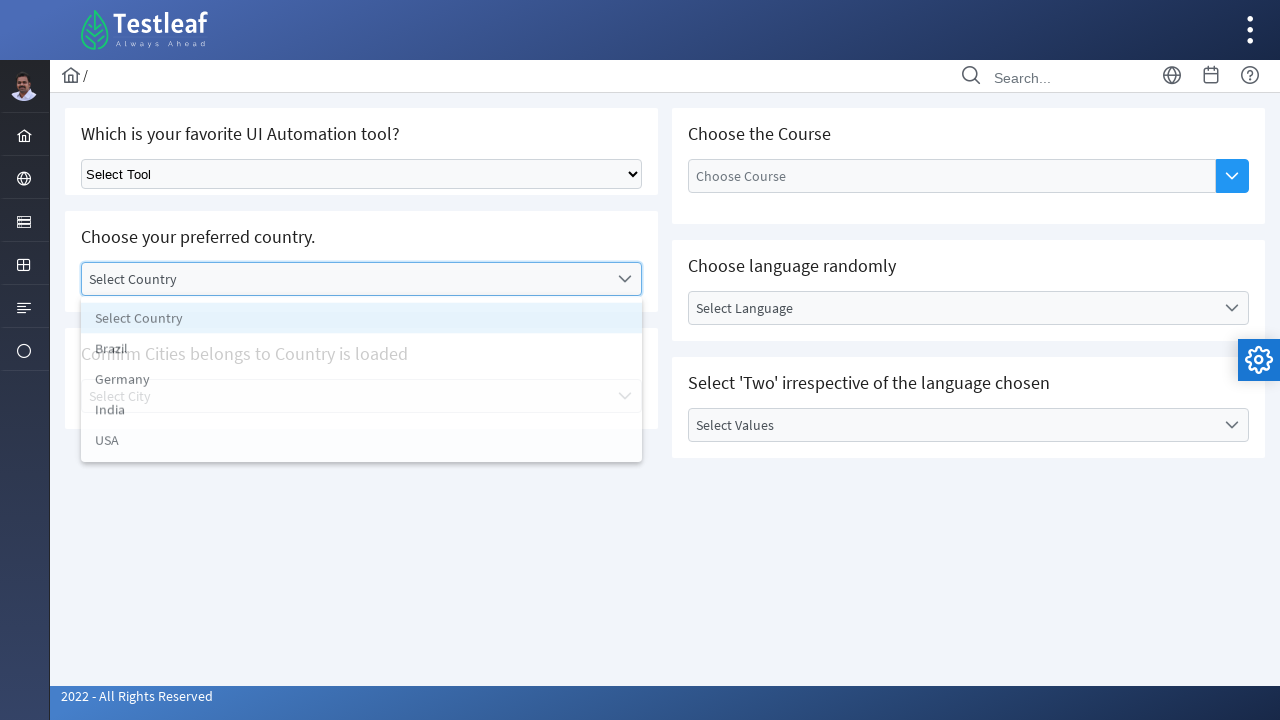

Selected a specific option from the dropdown at (362, 415) on [id='j_idt87:country_3']
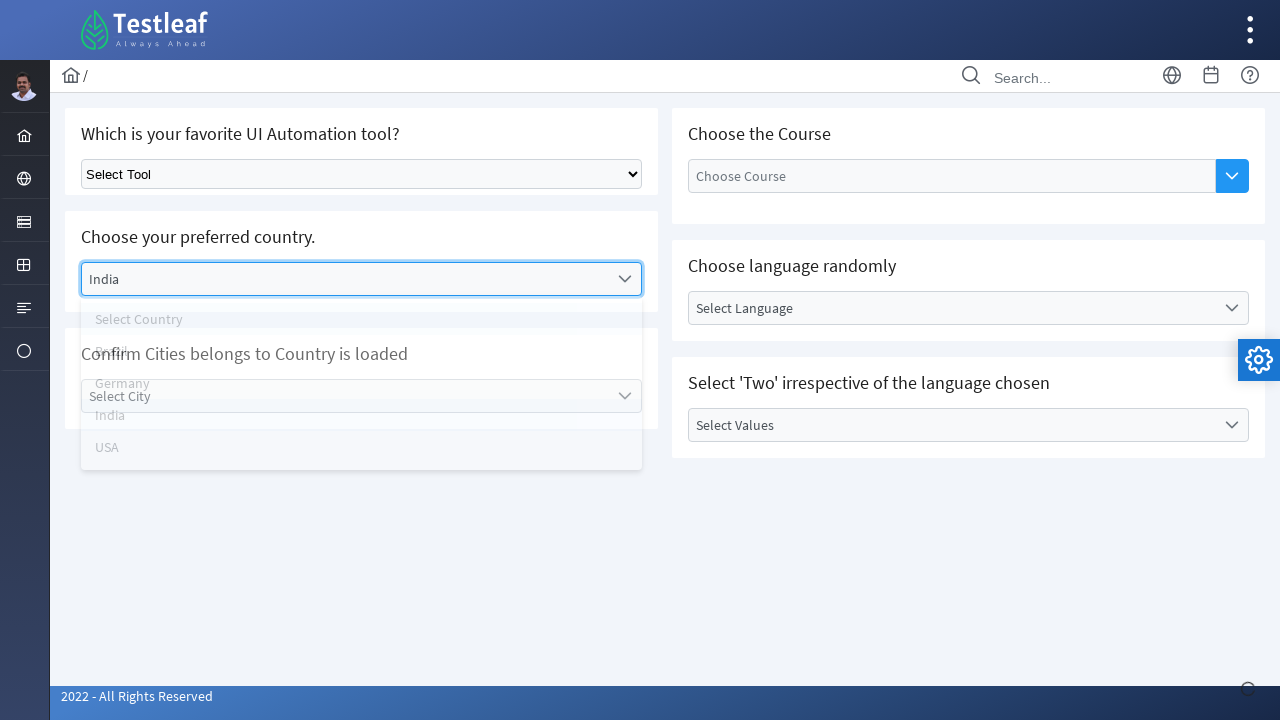

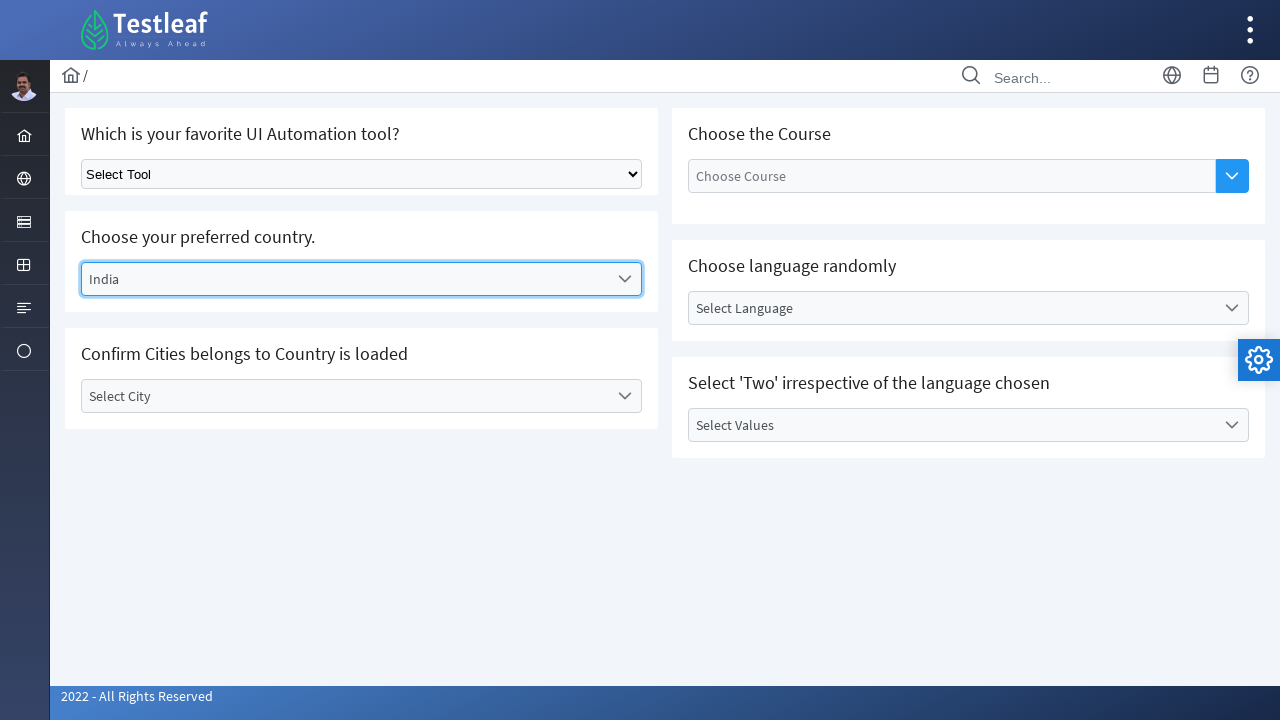